Tests a registration form by filling in first name, last name, and email fields, then submitting the form and verifying the success message is displayed.

Starting URL: http://suninjuly.github.io/registration1.html

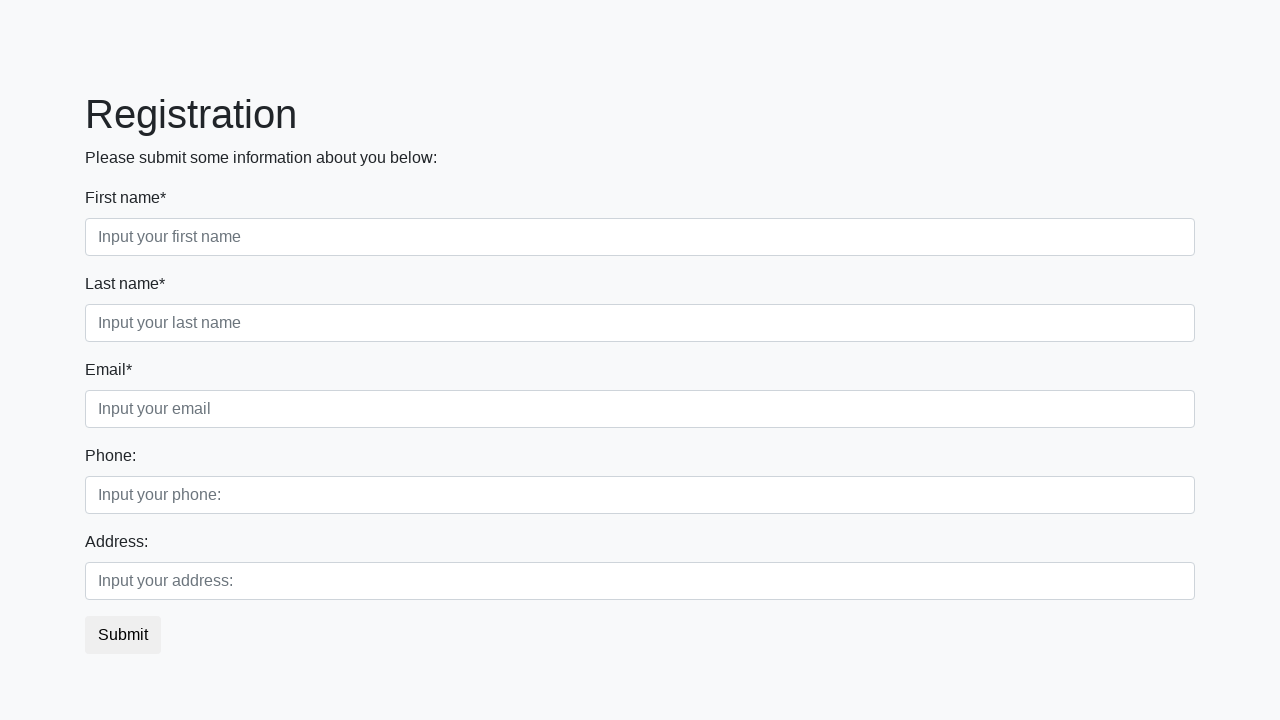

Filled first name field with 'Ivan' on [placeholder="Input your first name"]
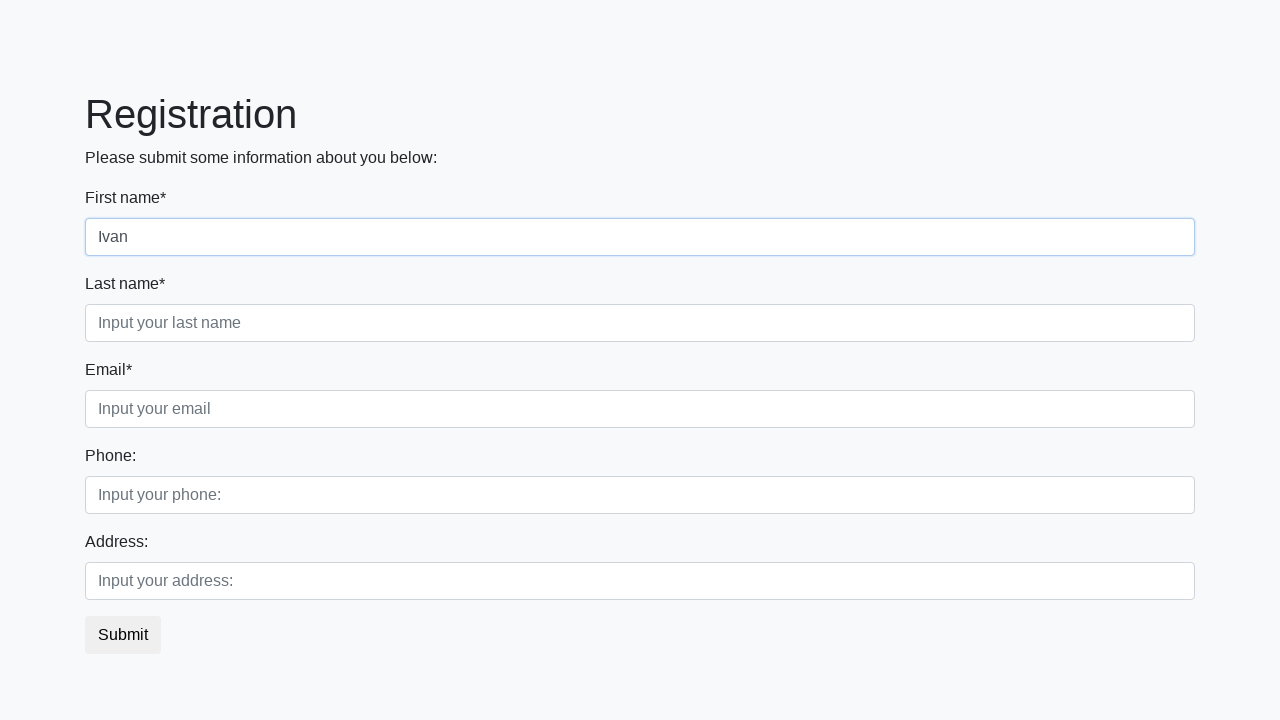

Filled last name field with 'Petrov' on [placeholder="Input your last name"]
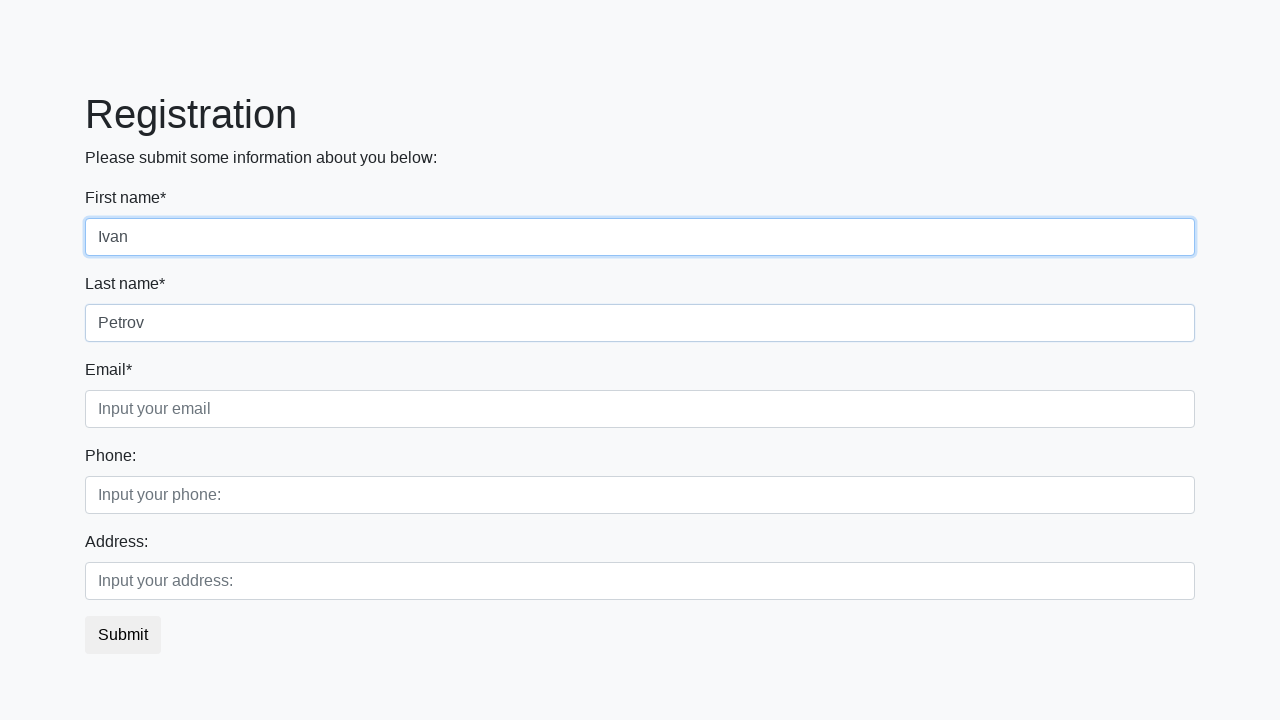

Filled email field with 'test@test.com' on [placeholder="Input your email"]
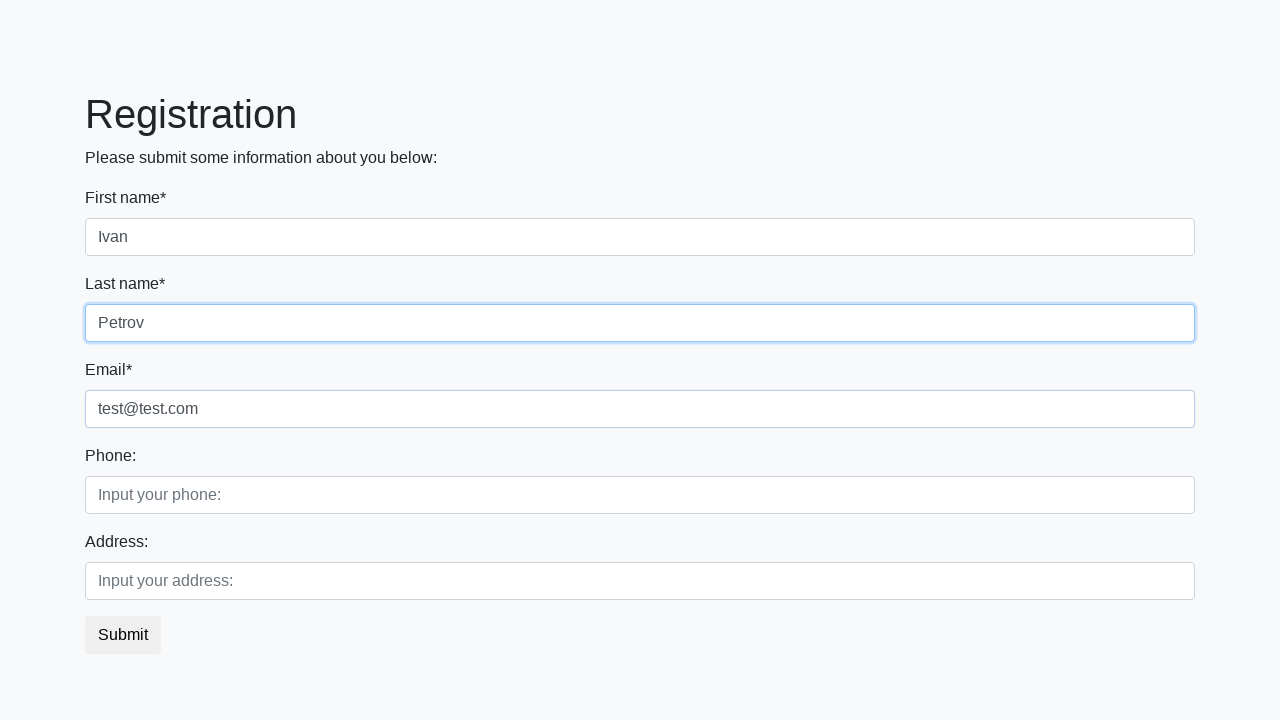

Clicked submit button to register at (123, 635) on button.btn
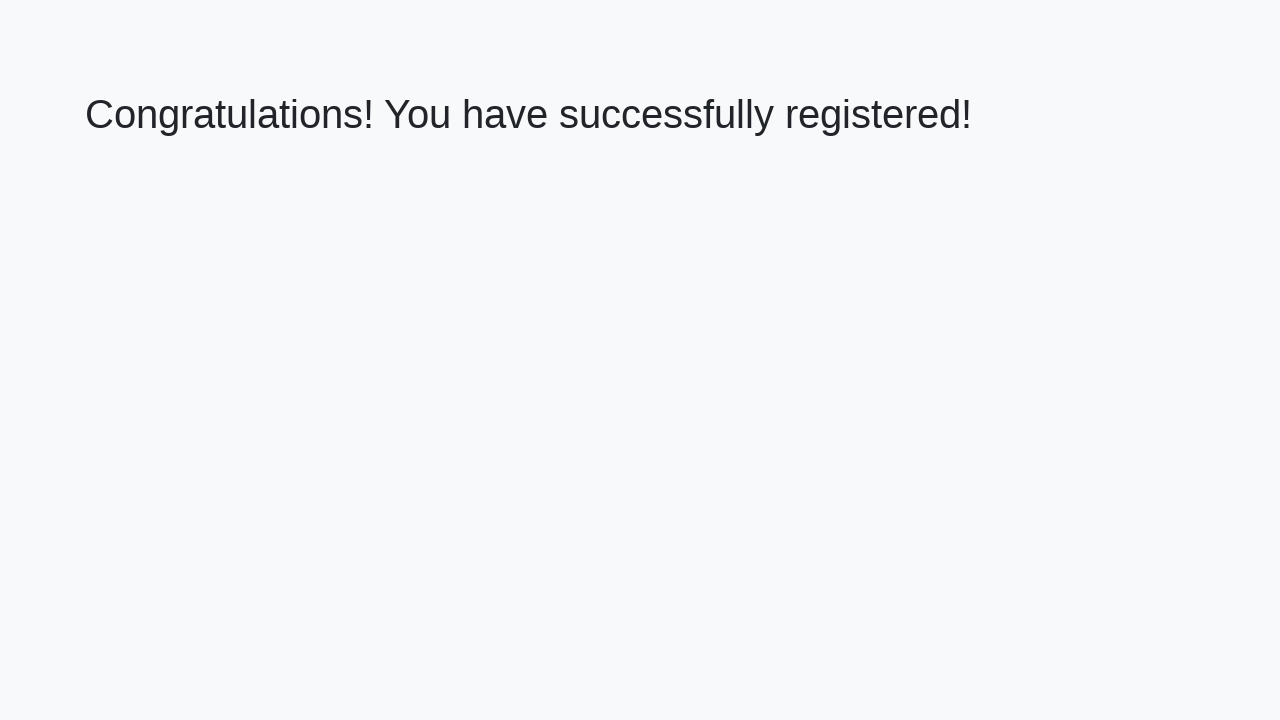

Success message heading loaded
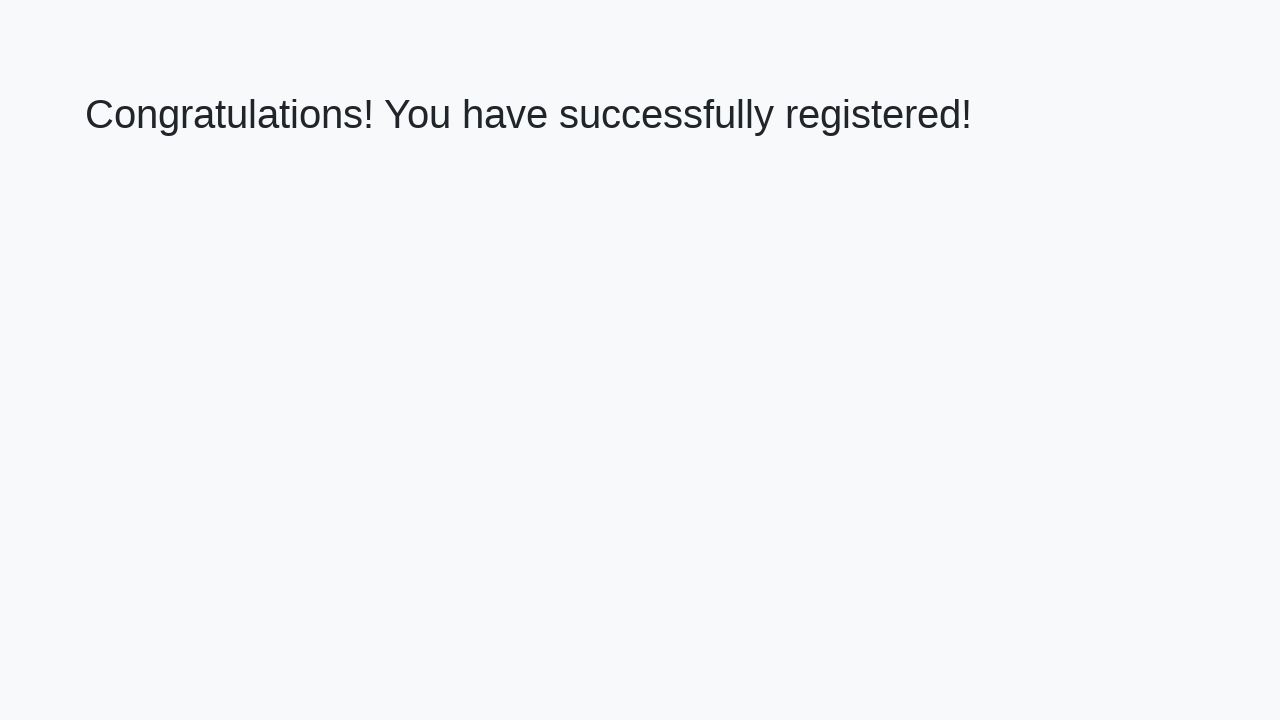

Retrieved success message text
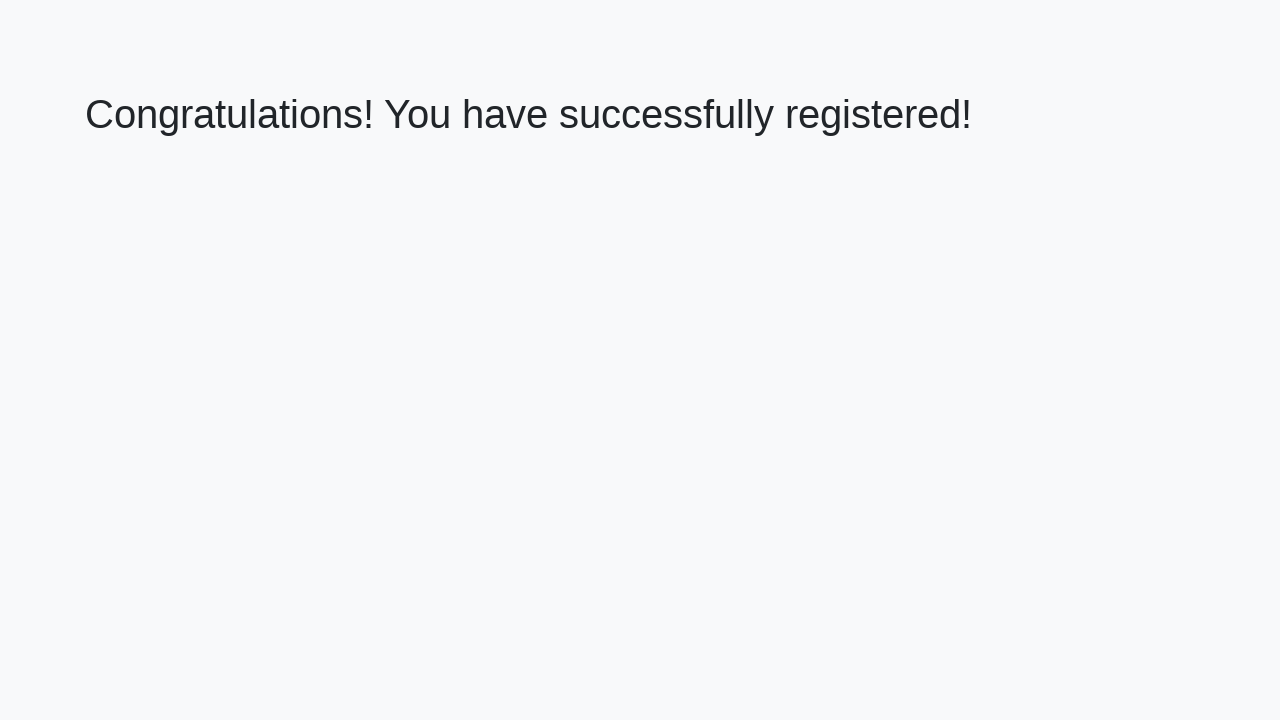

Verified success message: 'Congratulations! You have successfully registered!'
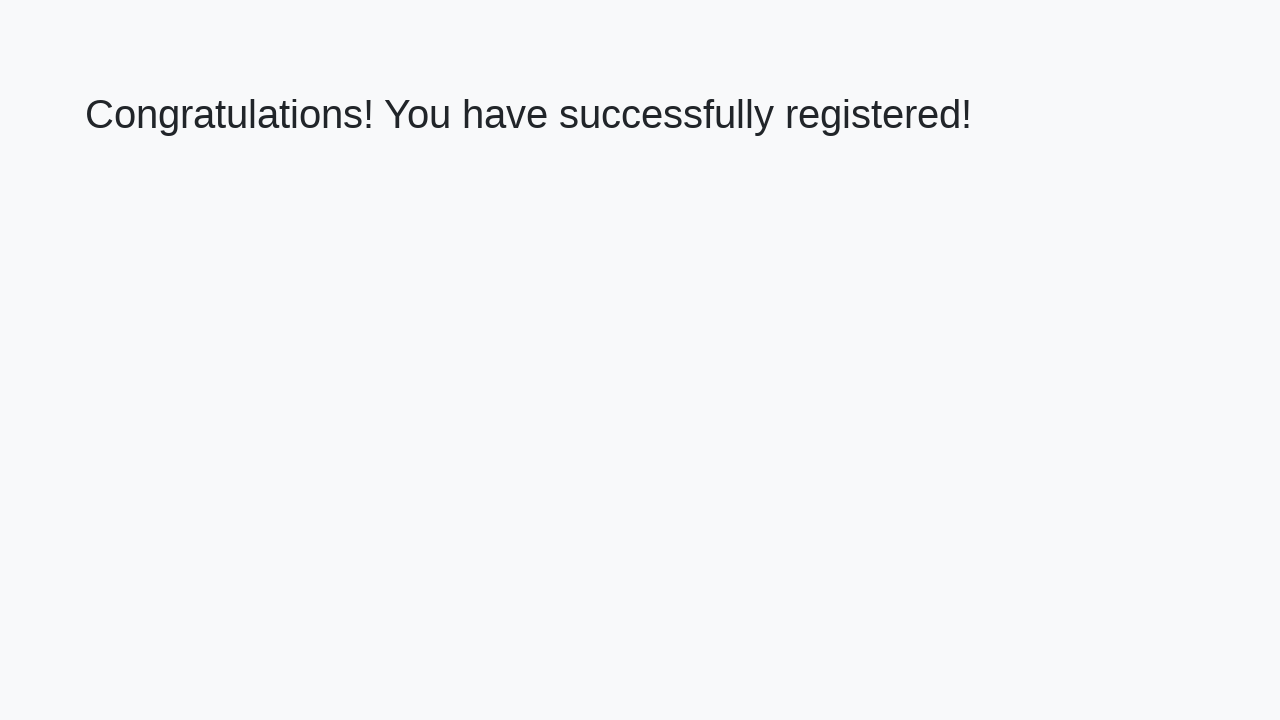

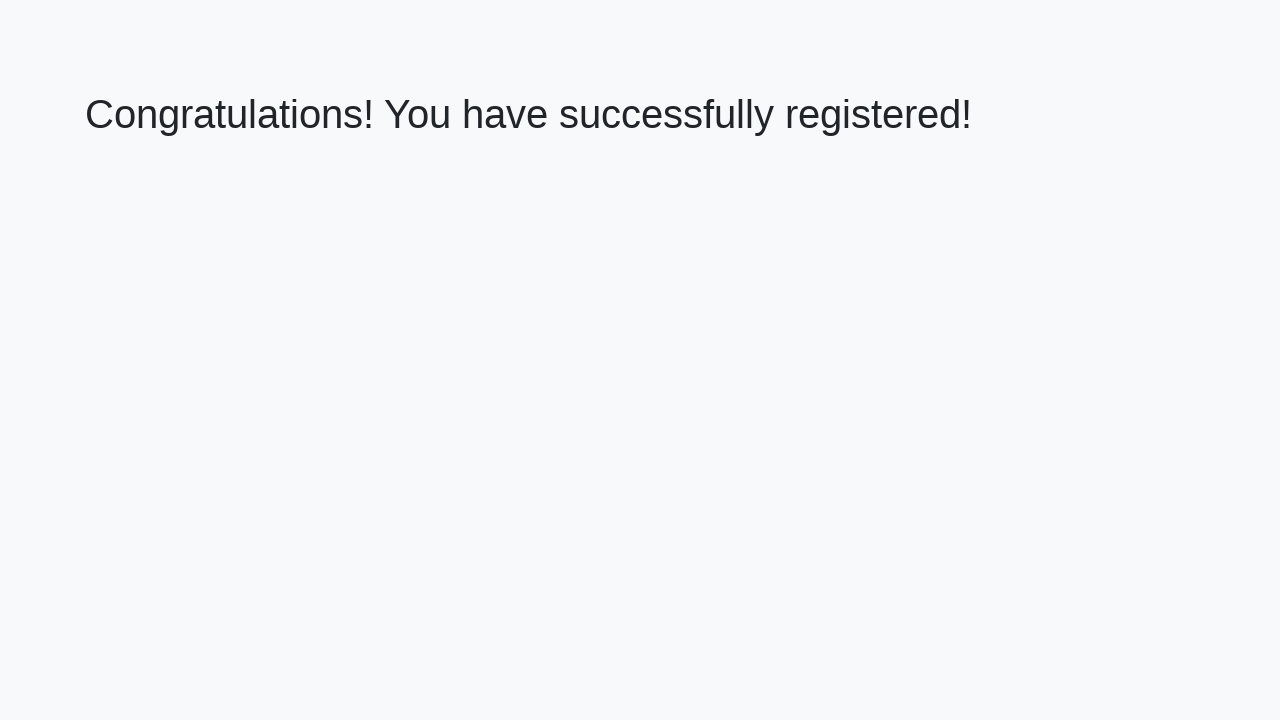